Tests American Airlines flight search functionality by entering origin and destination airports, departure and return dates, then submitting the search form.

Starting URL: https://www.aa.com

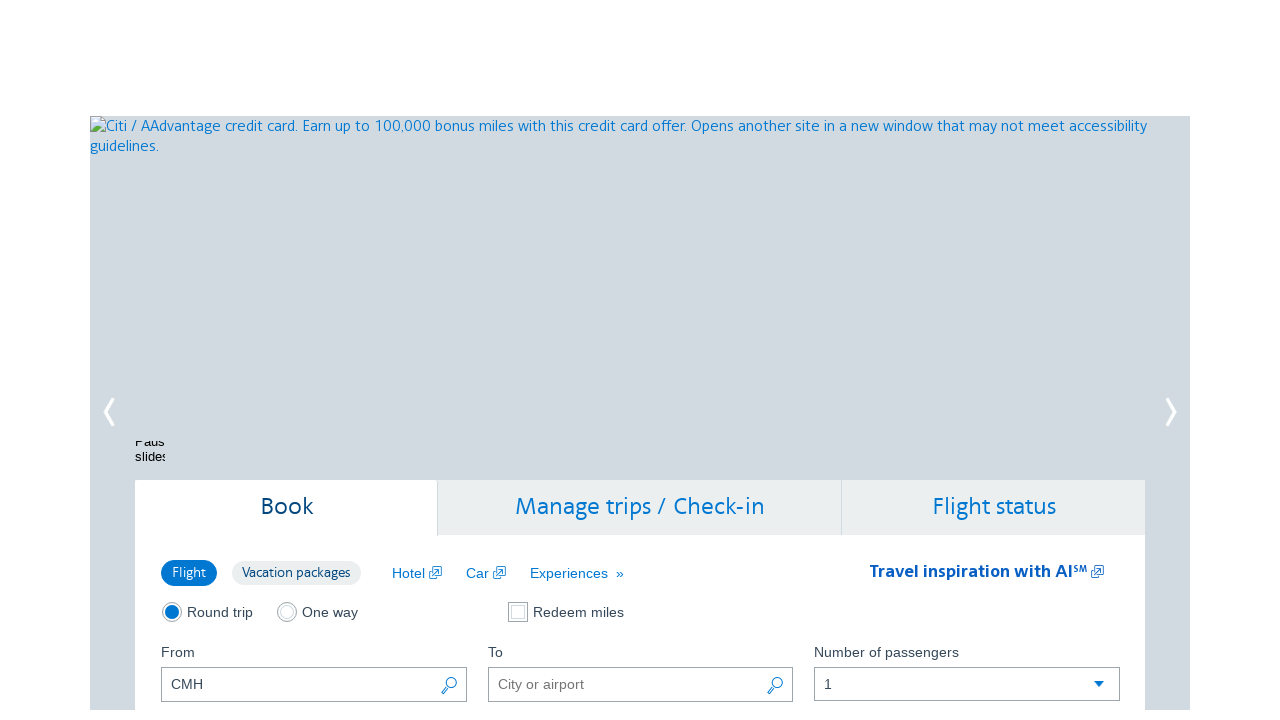

Navigated to American Airlines website
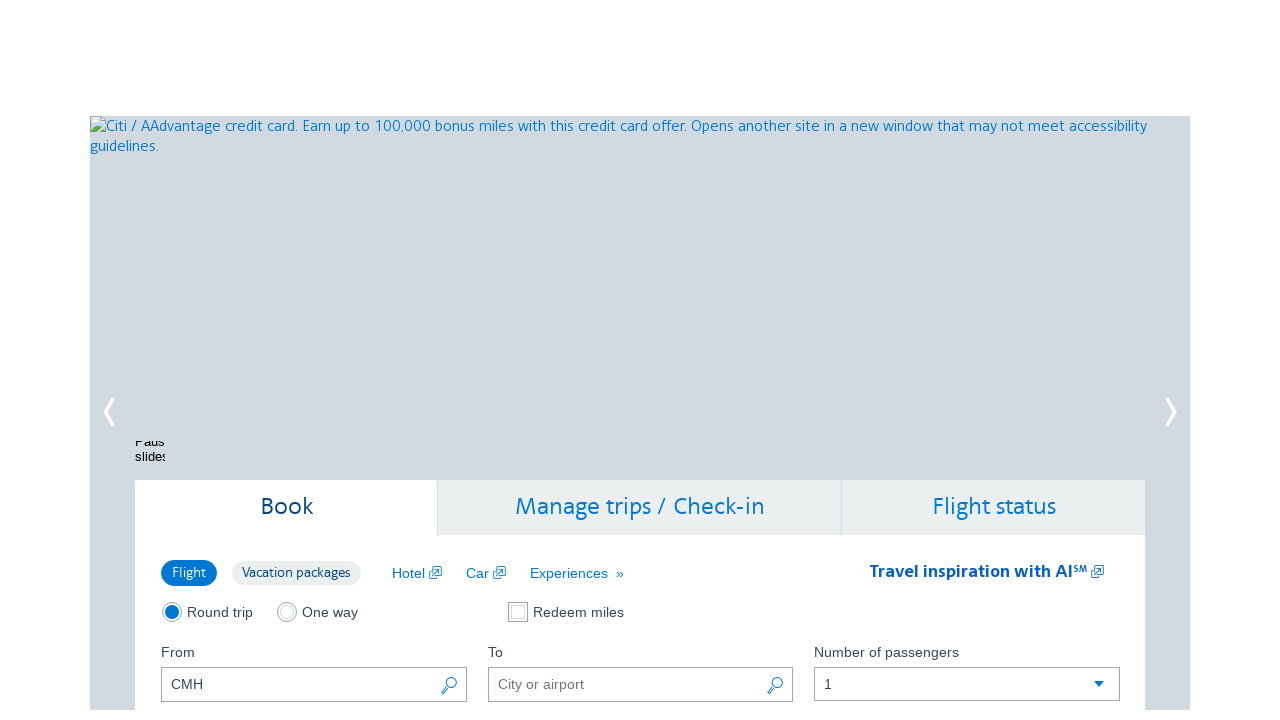

Cleared origin airport field on #reservationFlightSearchForm\.originAirport
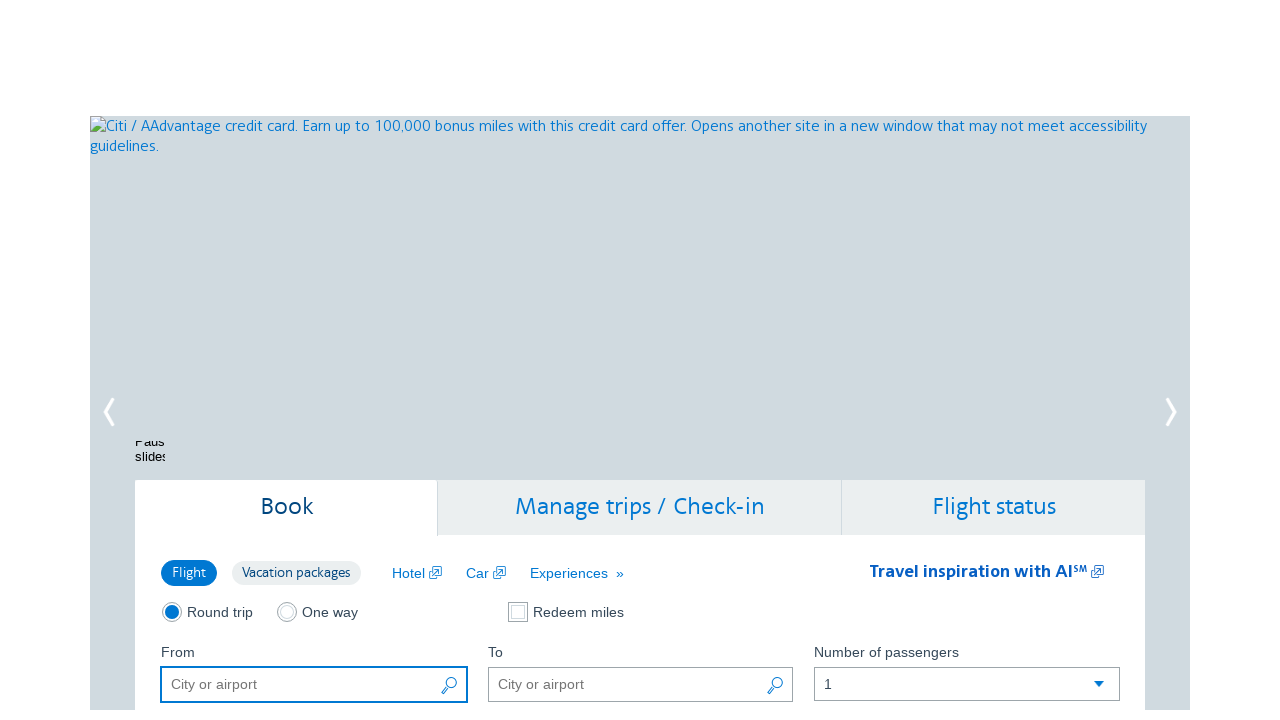

Entered origin airport 'DEN' (Denver) on #reservationFlightSearchForm\.originAirport
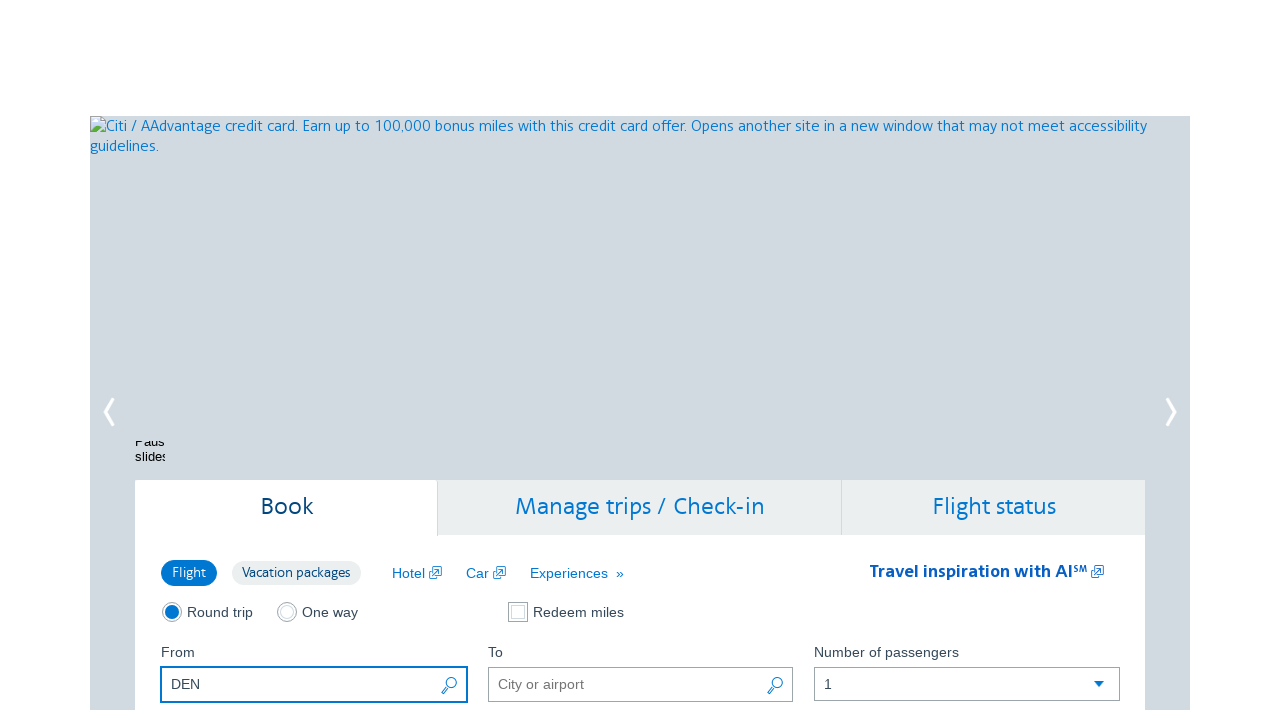

Entered departure date '03/28/2025' on #aa-leavingOn
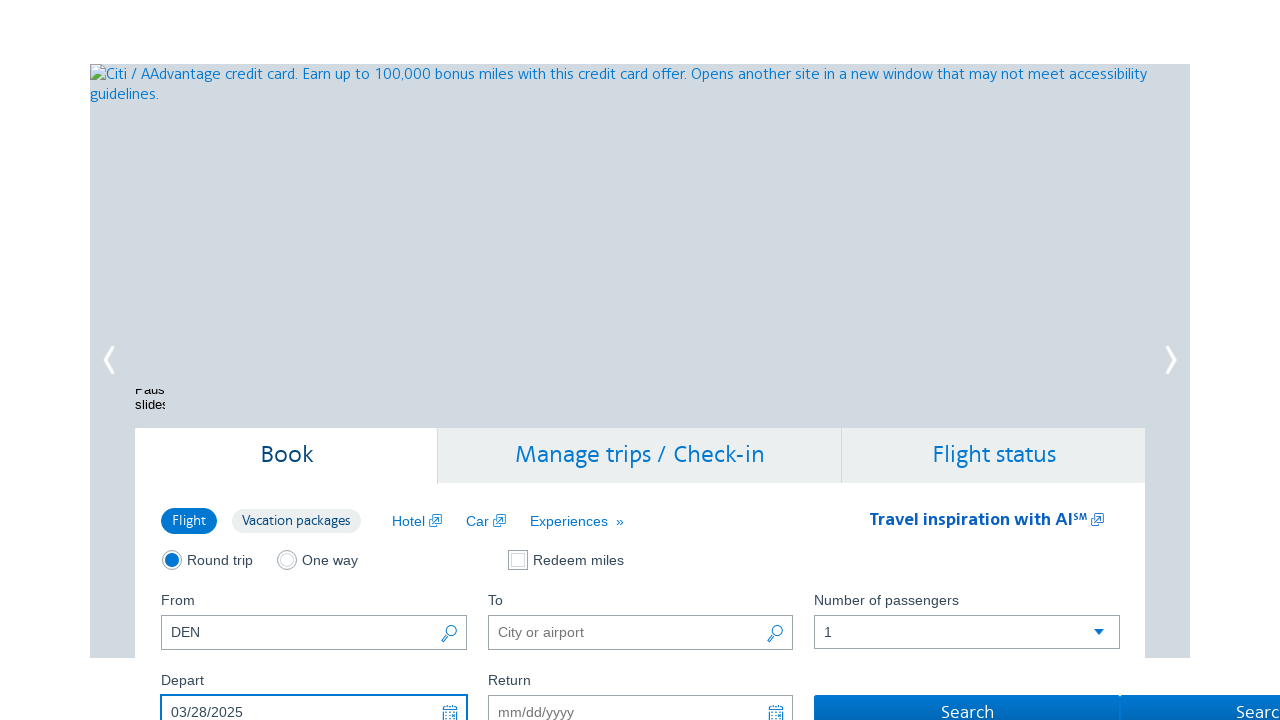

Entered destination airport 'BOI' (Boise) on #reservationFlightSearchForm\.destinationAirport
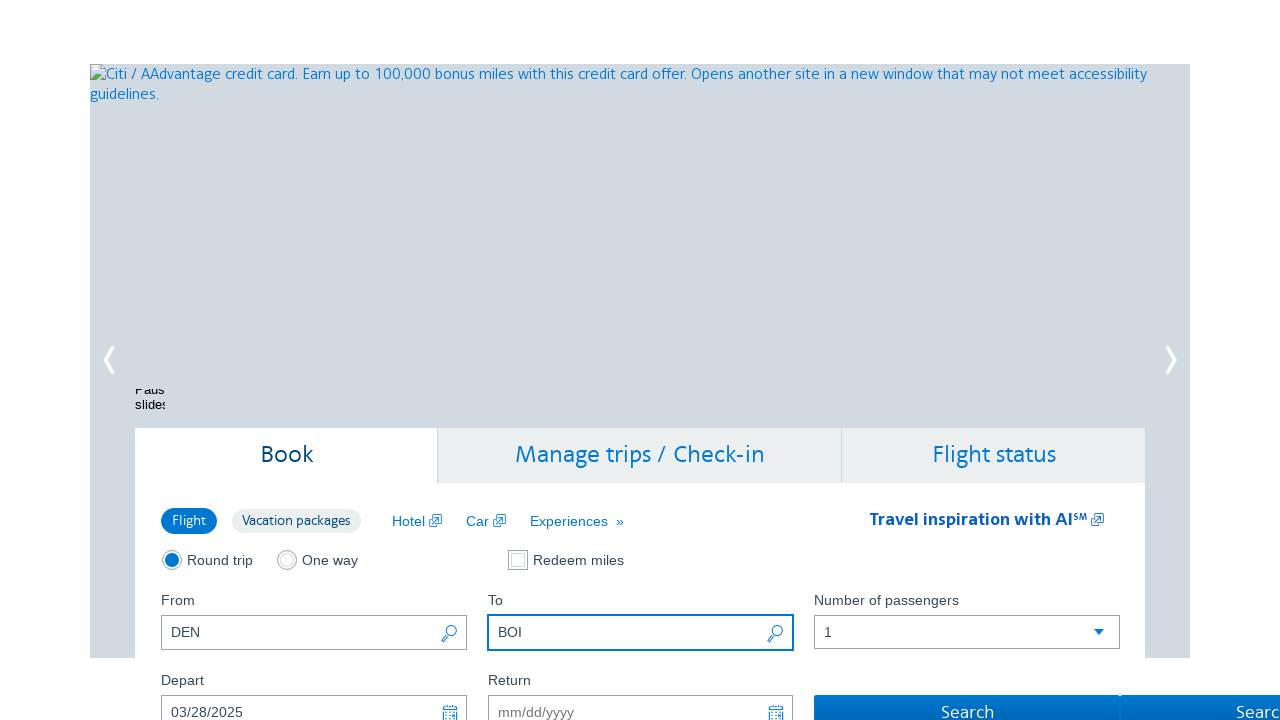

Entered return date '03/29/2025' on #aa-returningFrom
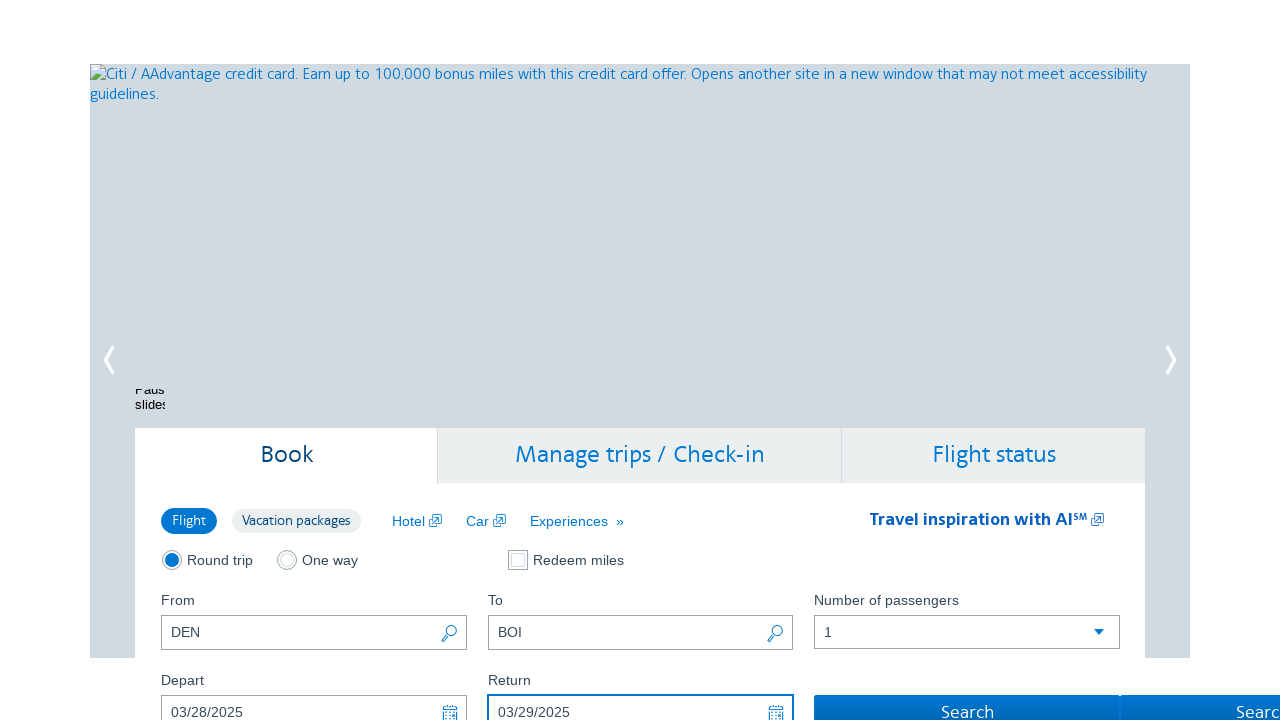

Waited for form validation to complete
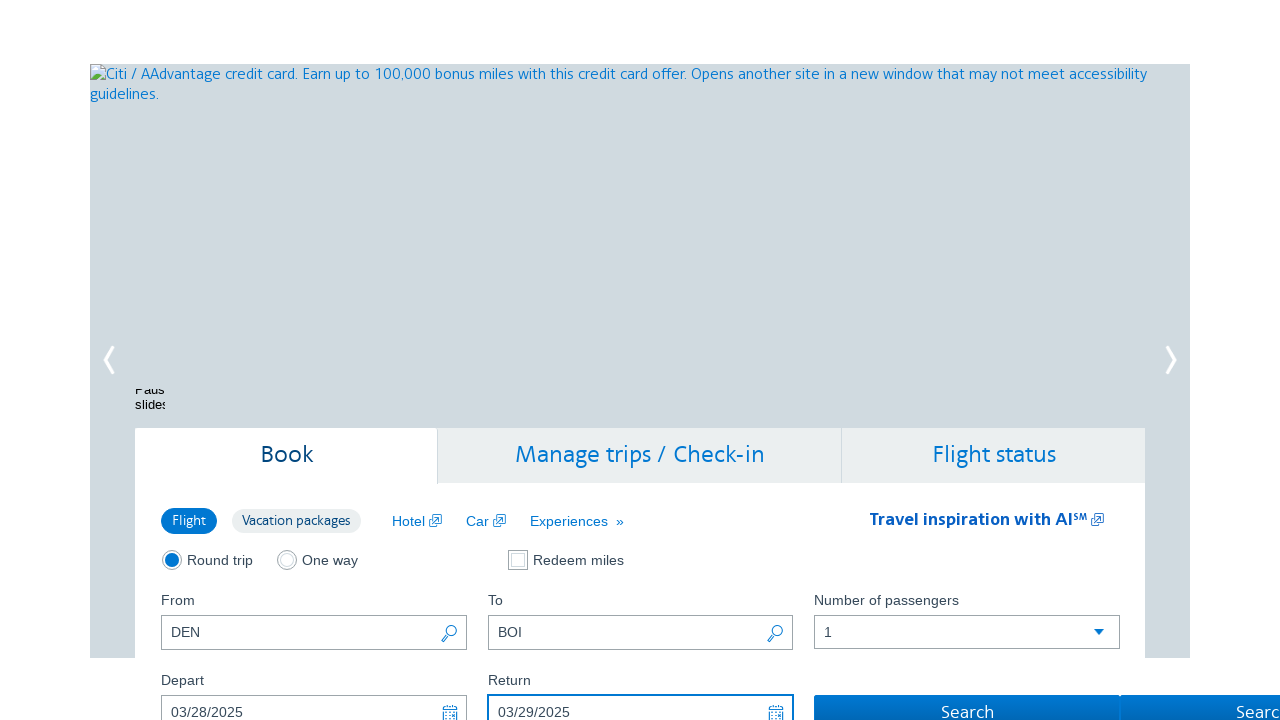

Clicked search button to submit flight search form at (967, 703) on #flightSearchForm\.button\.reSubmit
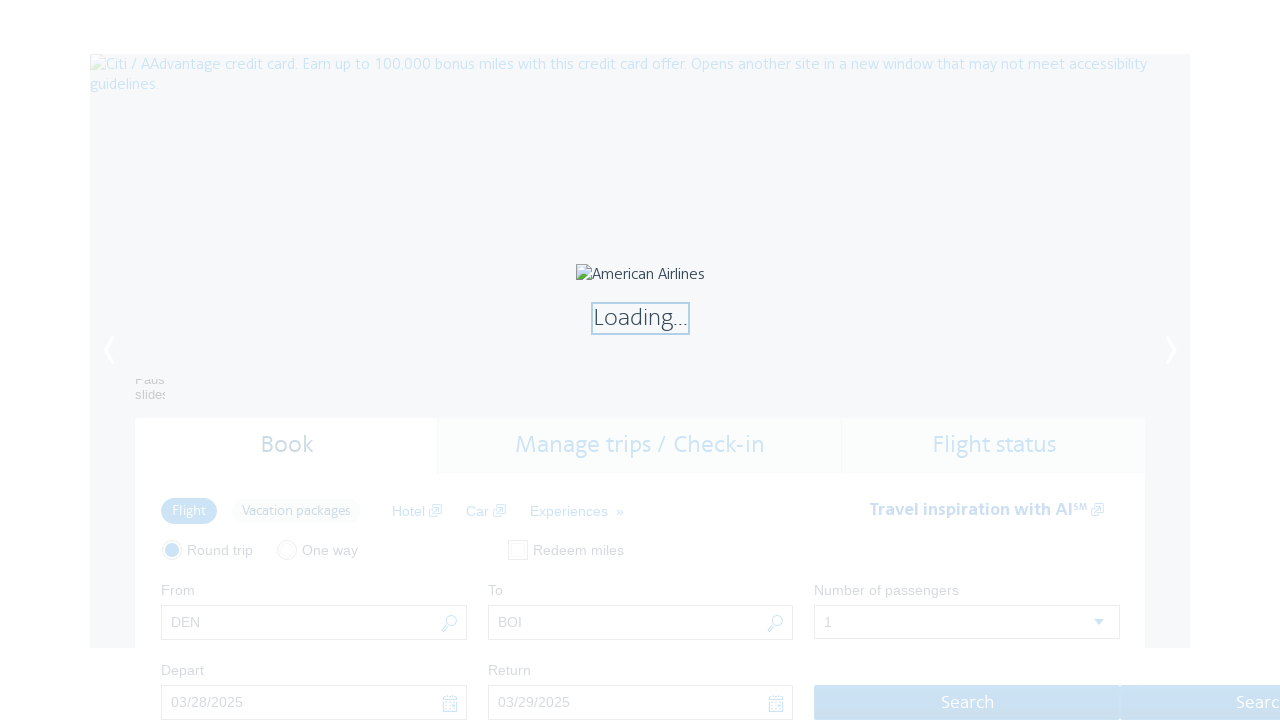

Flight search results loaded successfully
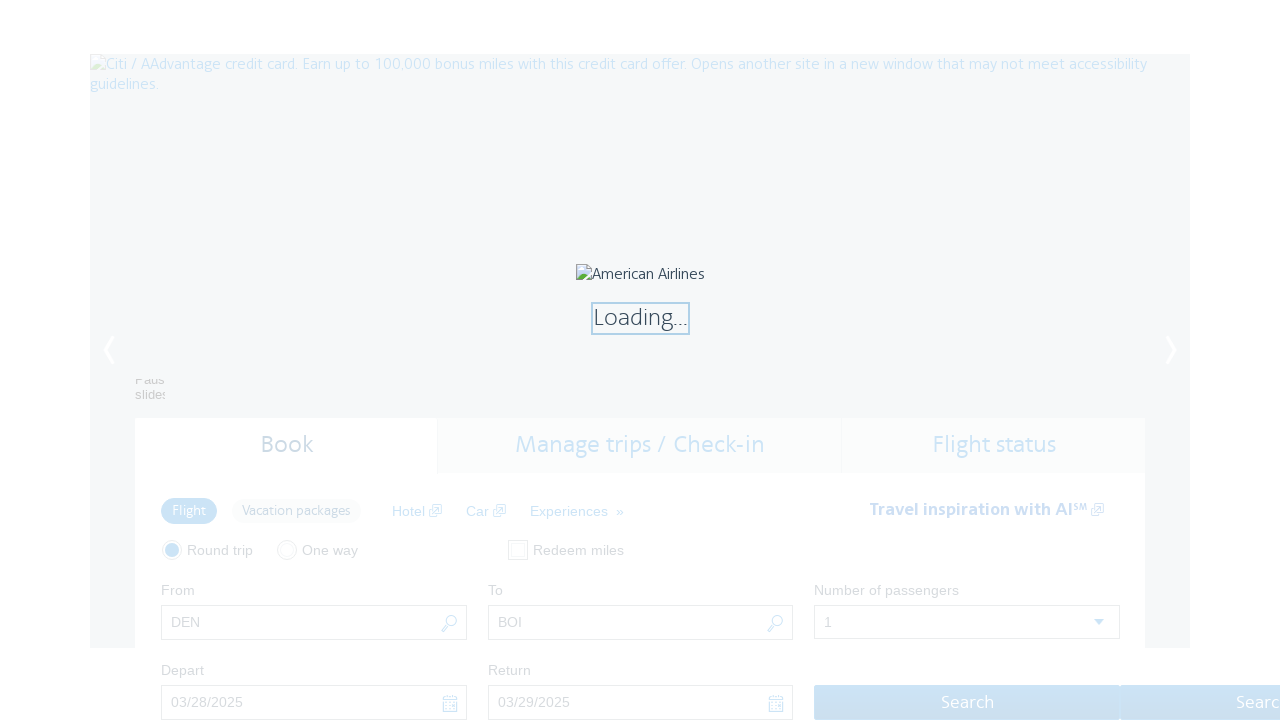

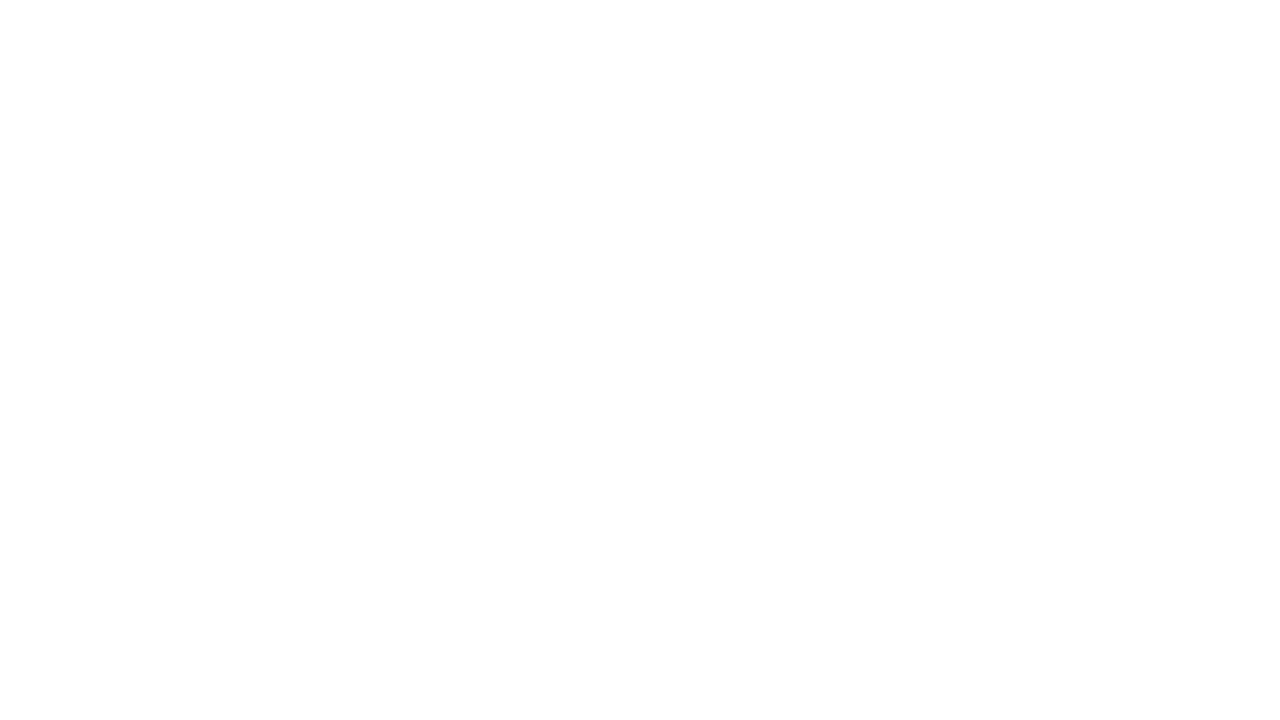